Tests a registration form flow on a demo automation site by entering email, clicking through, filling personal details (name, address, phone), selecting radio buttons, and checking checkboxes.

Starting URL: http://demo.automationtesting.in/

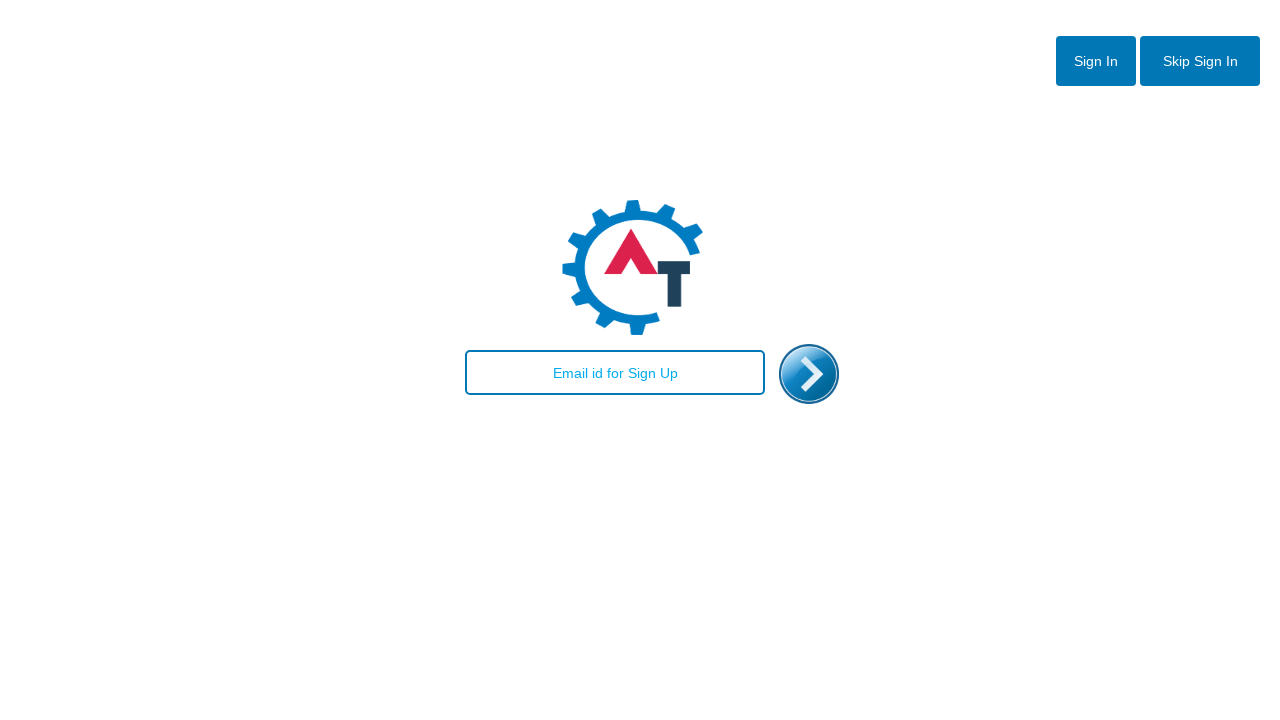

Filled email field with 'admin@gmail.com' on #email
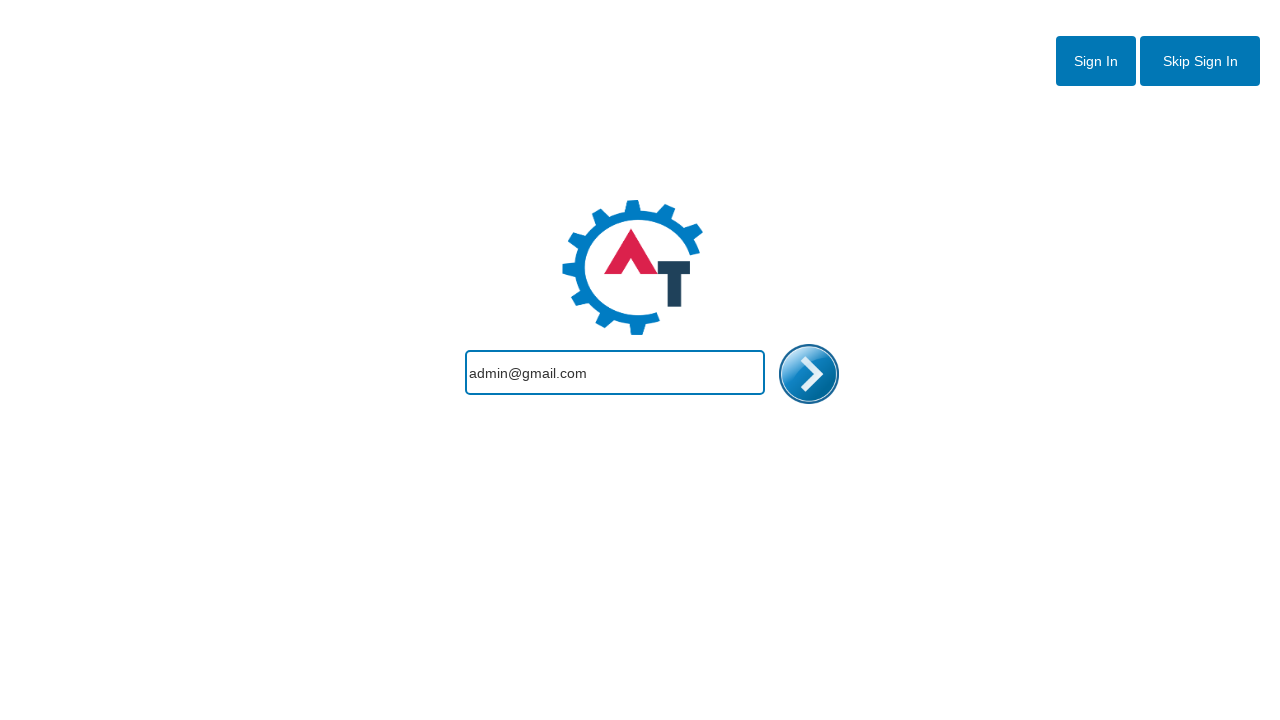

Clicked enter/submit image button at (809, 374) on #enterimg
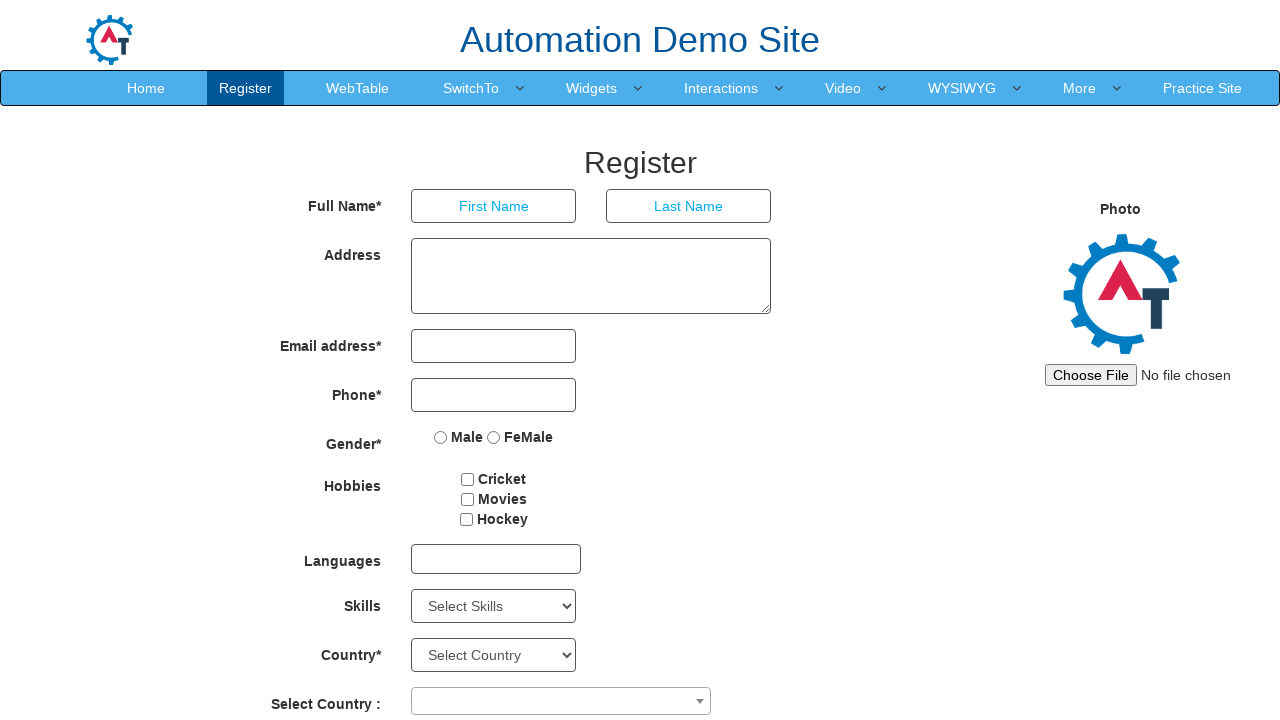

Registration form page loaded
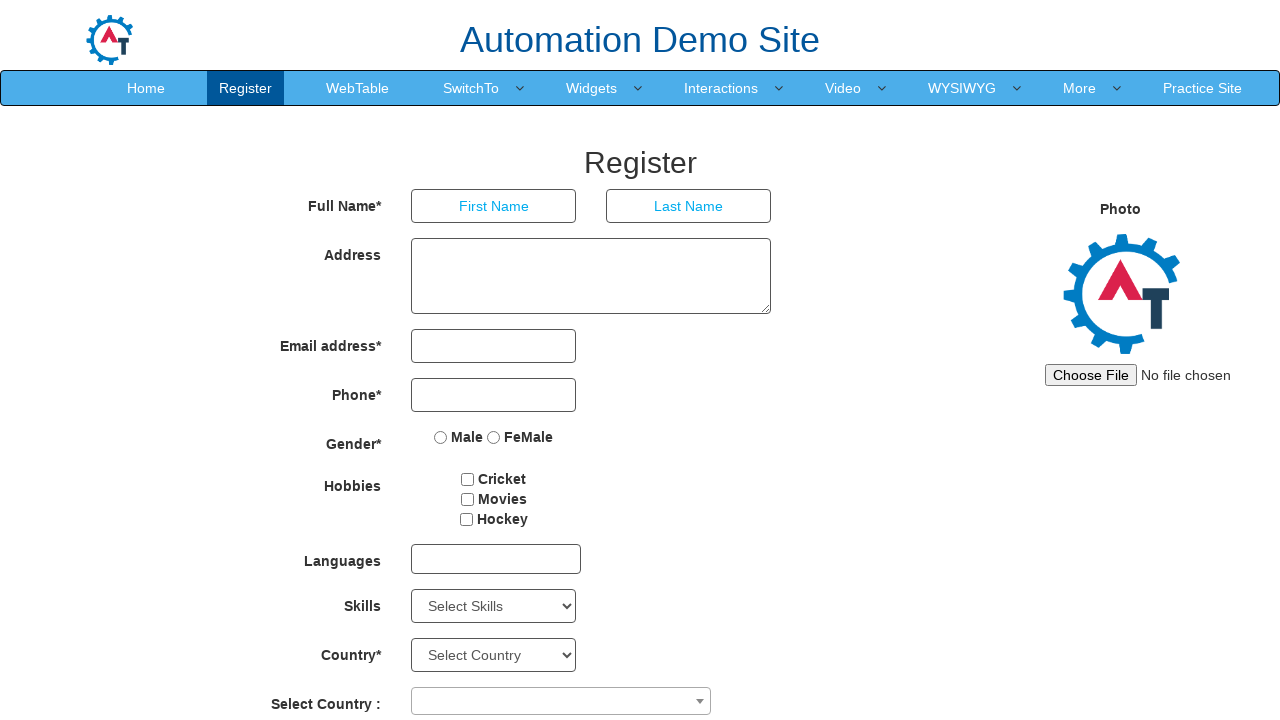

Clicked first radio button at (441, 437) on label:nth-child(1) input[type='radio']
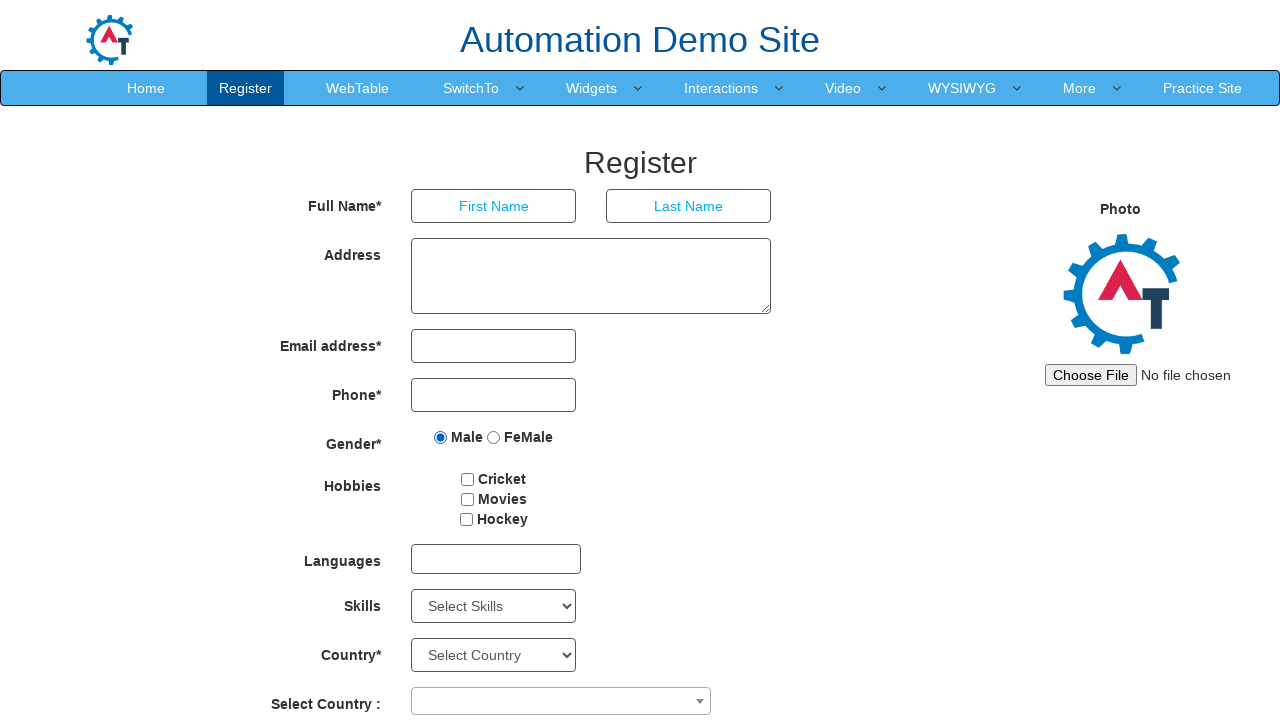

Clicked second radio button at (494, 437) on label:nth-child(2) input[type='radio']
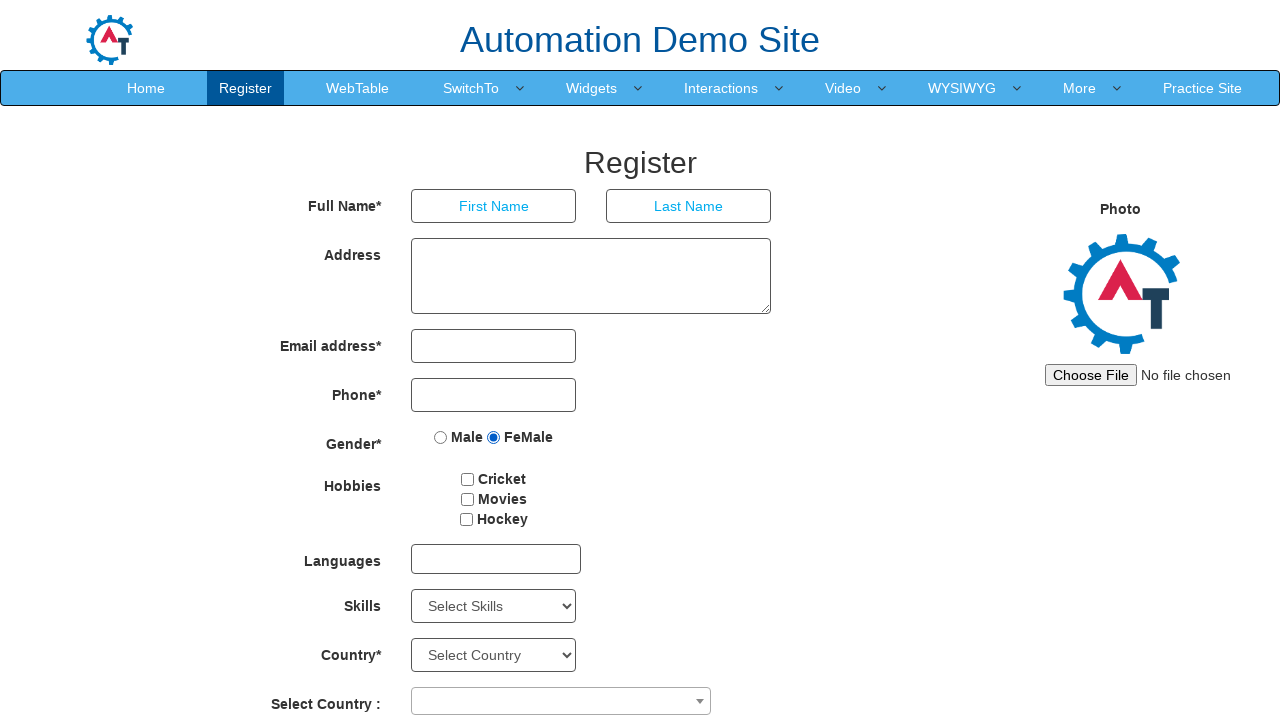

Filled first name field with 'fathih' on input[placeholder='First Name']
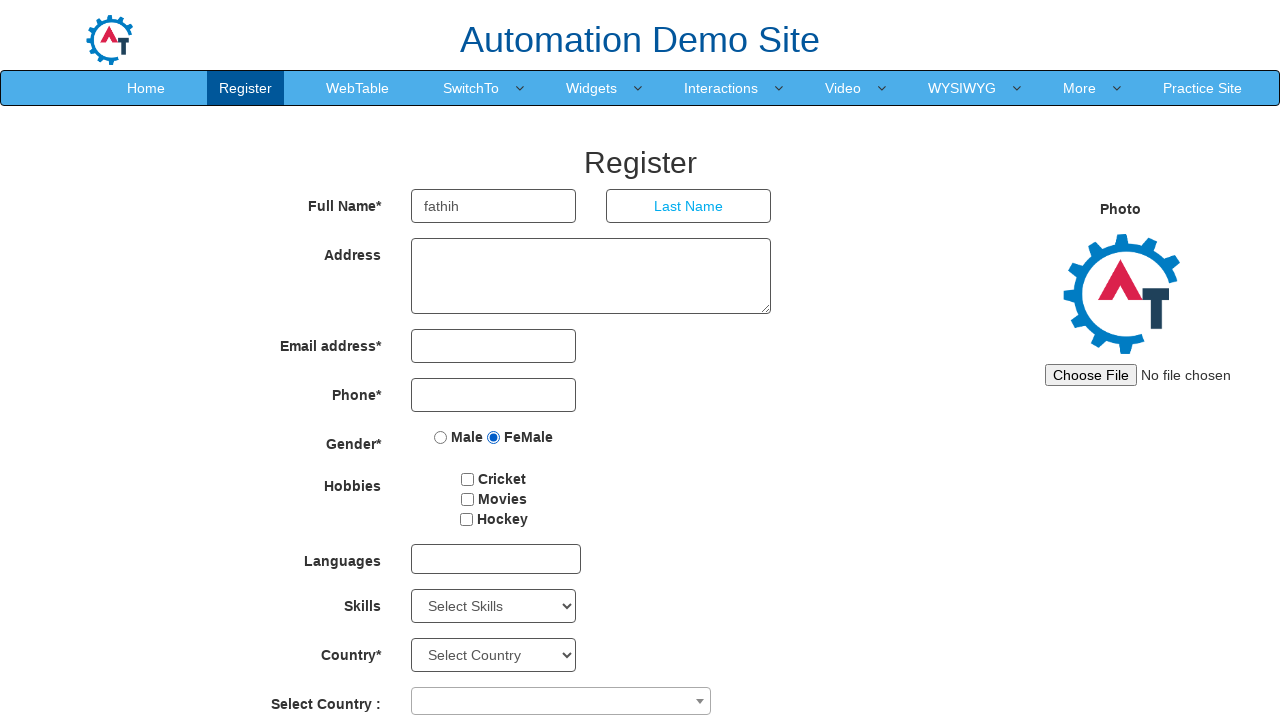

Filled last name field with 'mohamed' on input[placeholder='Last Name']
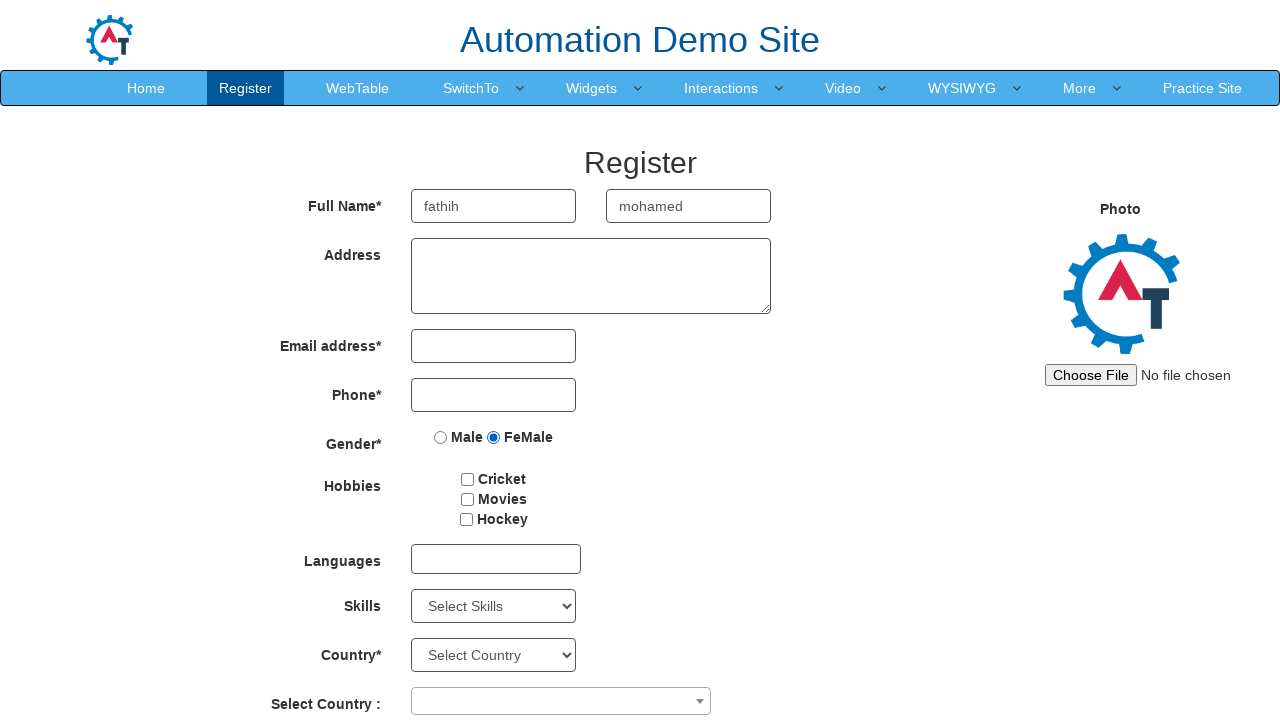

Filled address field with 'UAE Abu Dhabi' on textarea.form-control
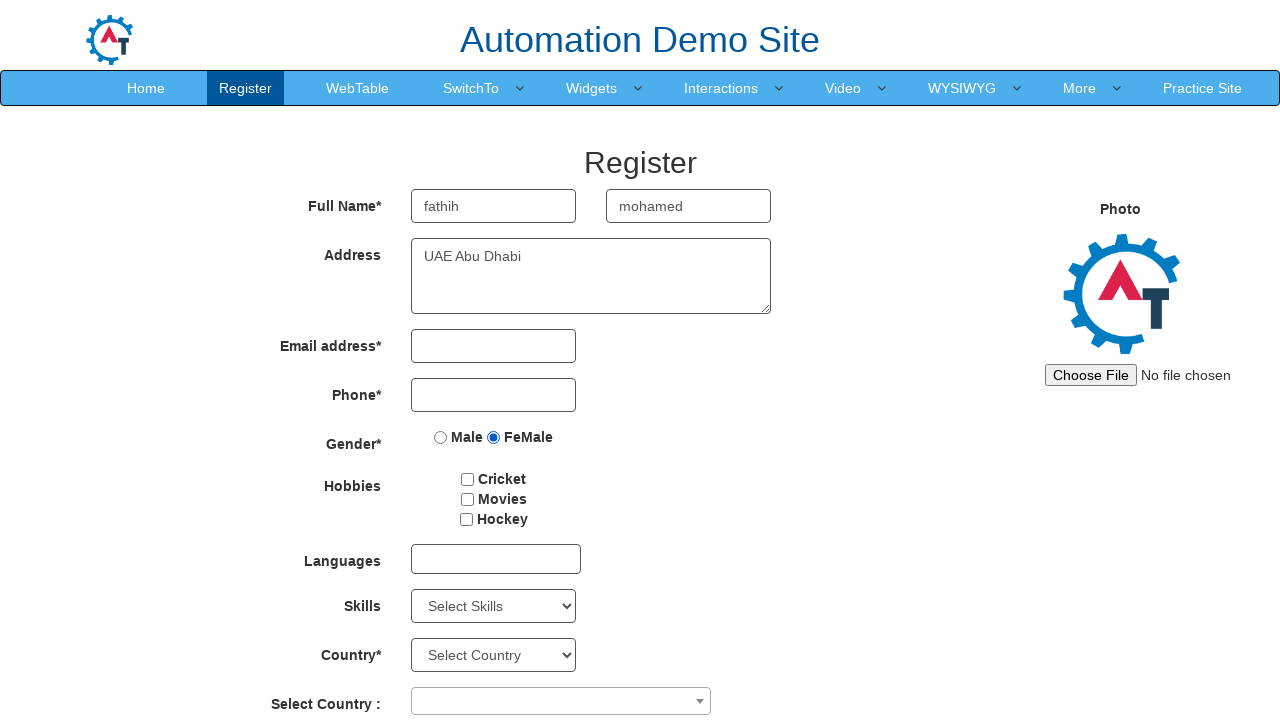

Filled email field in registration form with 'admin@gmail.com' on input[type='email'].form-control
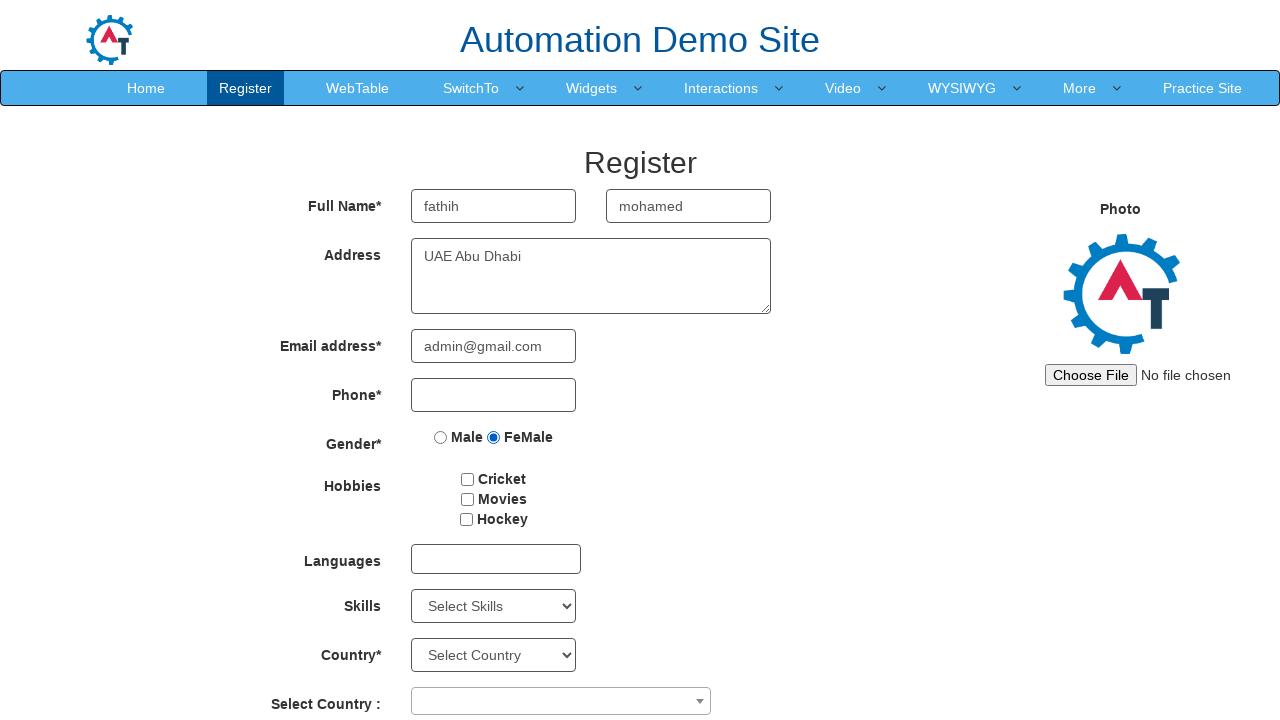

Filled phone number field with '052854272' on input[type='tel'].form-control
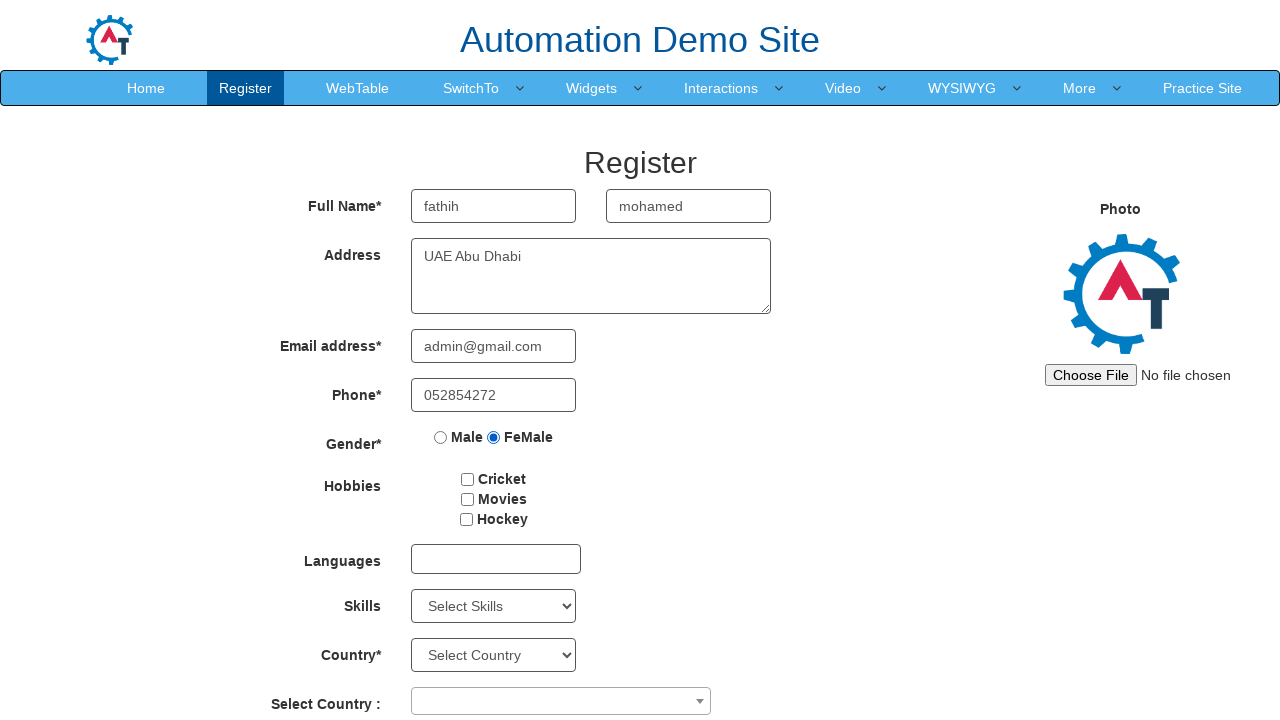

Clicked first checkbox at (468, 479) on #checkbox1
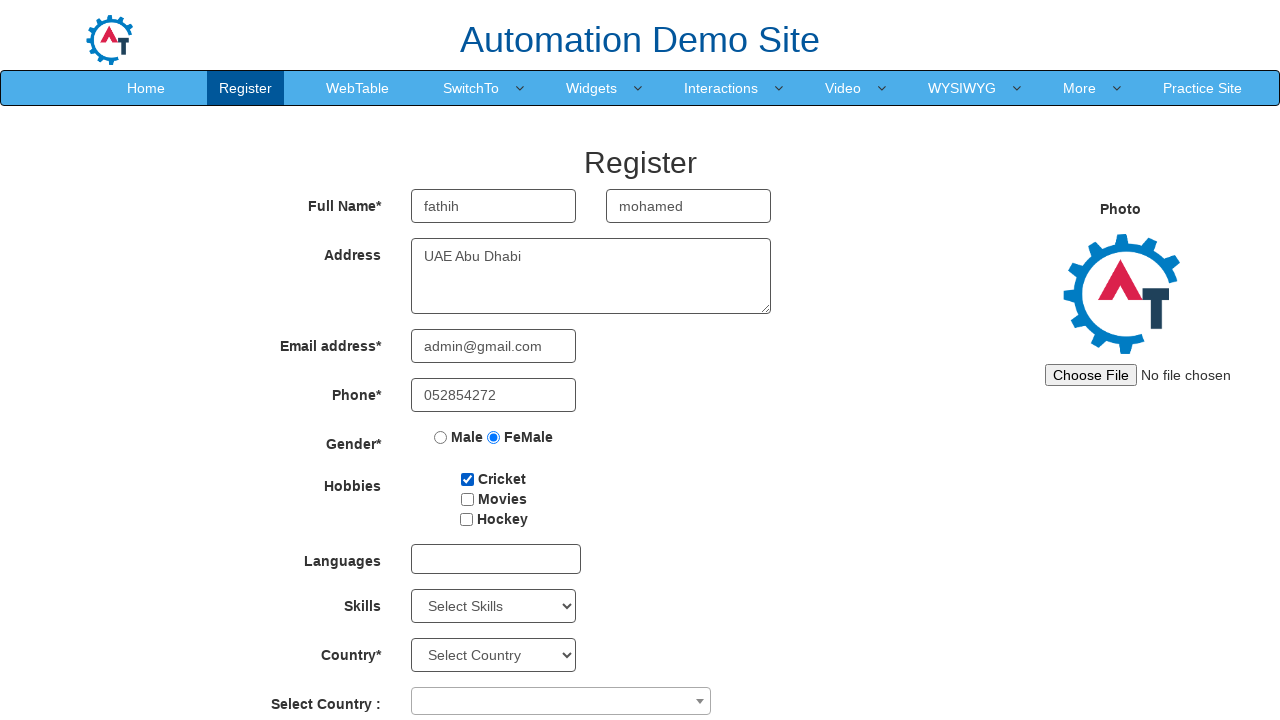

Clicked second checkbox at (467, 499) on #checkbox2
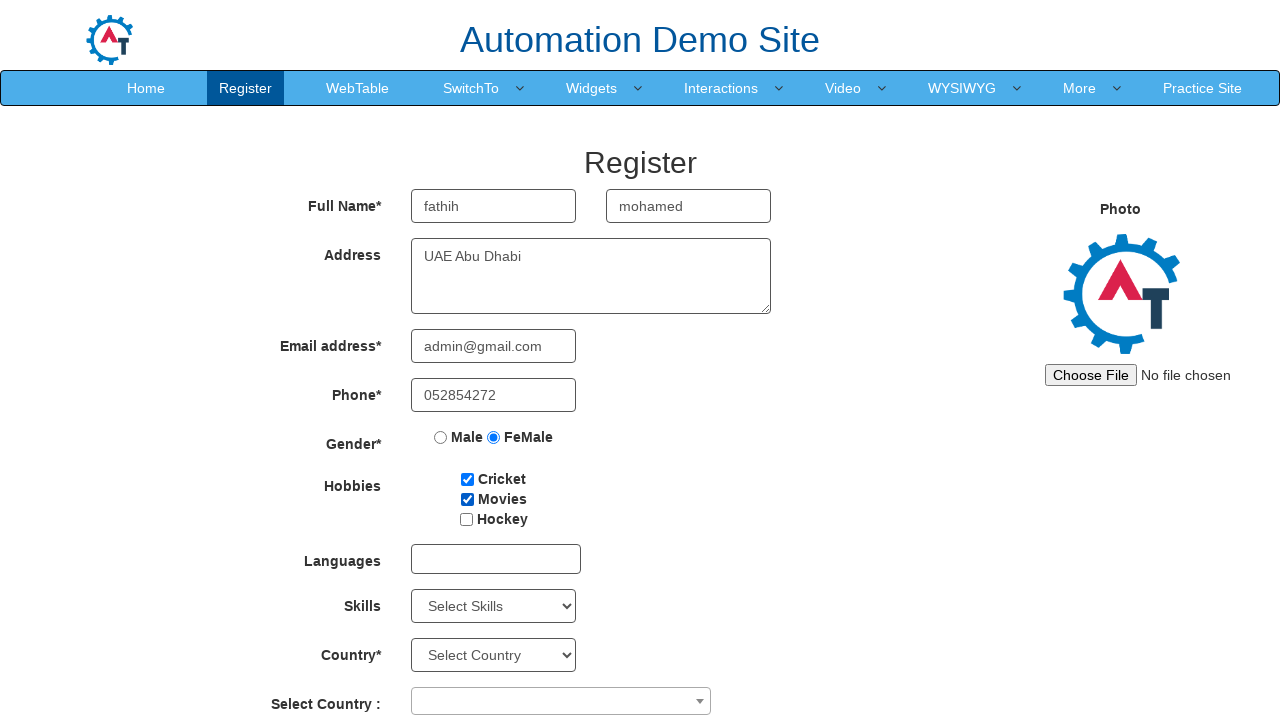

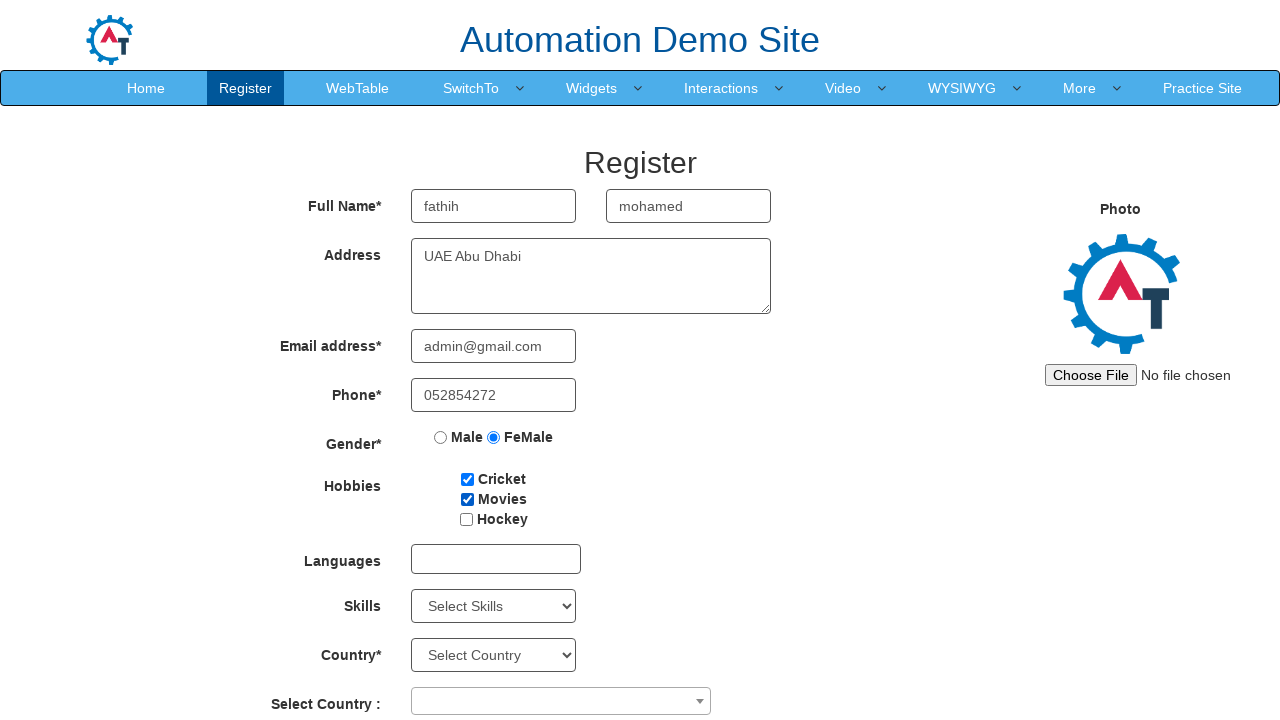